Simple test that prints AU4 to console with no browser automation

Starting URL: https://in.bookmyshow.com/

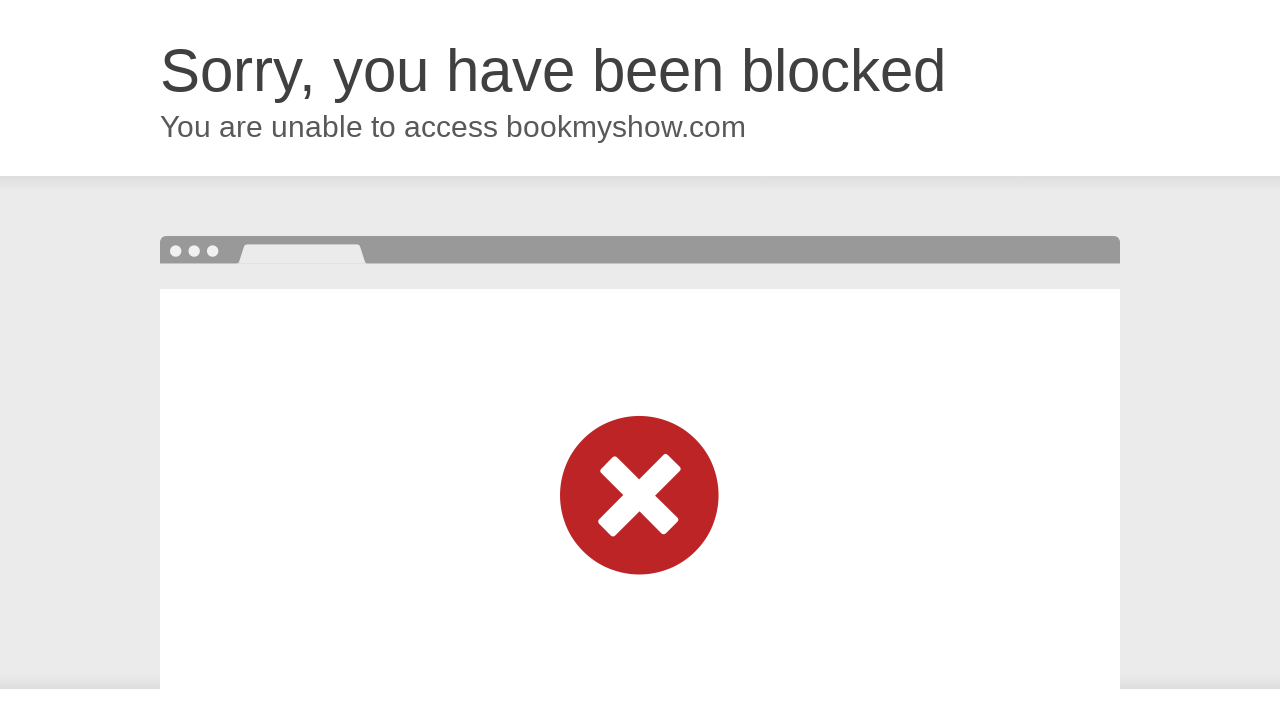

Printed AU4 to console
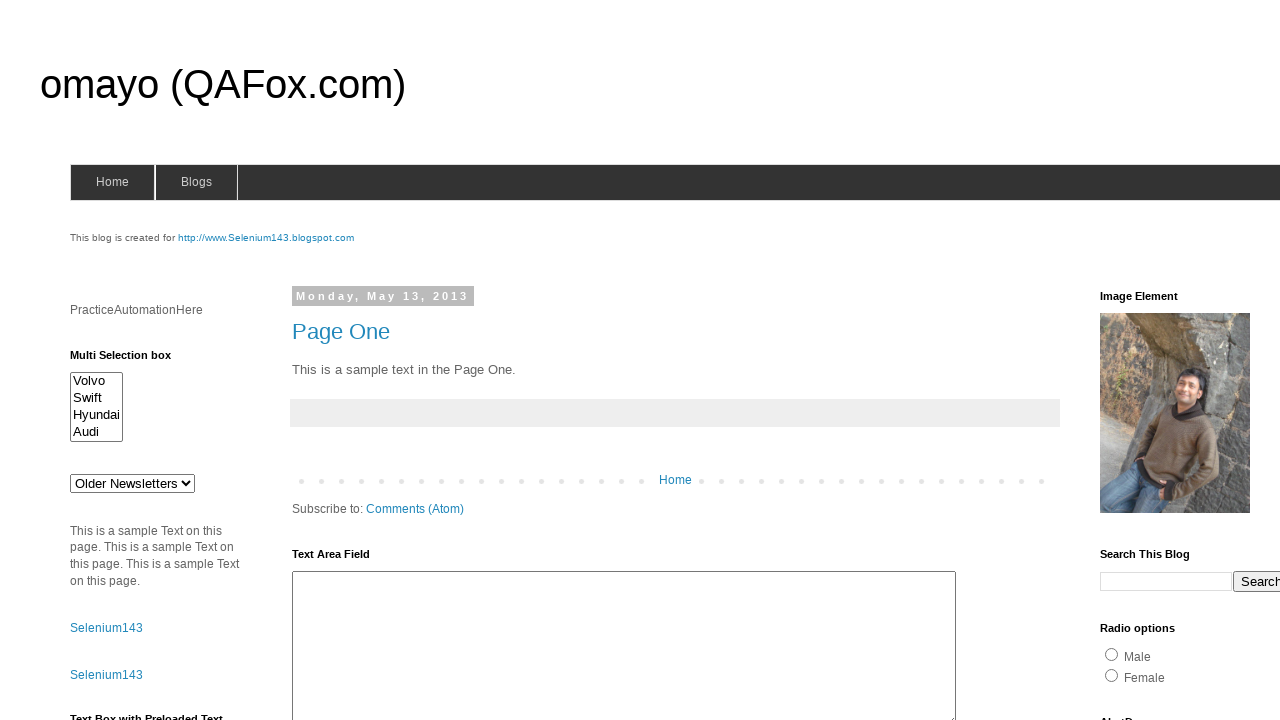

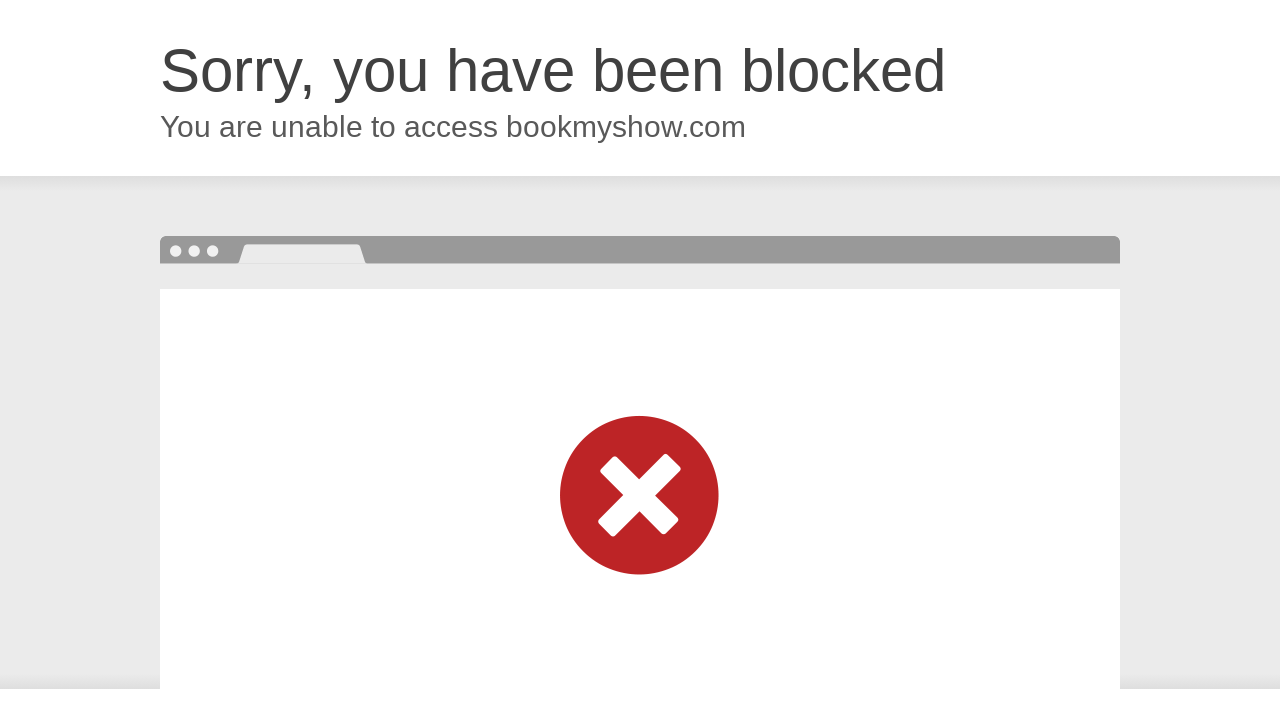